Tests an Angular demo application by navigating through product browsing, selecting Selenium product, and adding it to cart while blocking CSS and image resources

Starting URL: https://rahulshettyacademy.com/angularAppdemo/

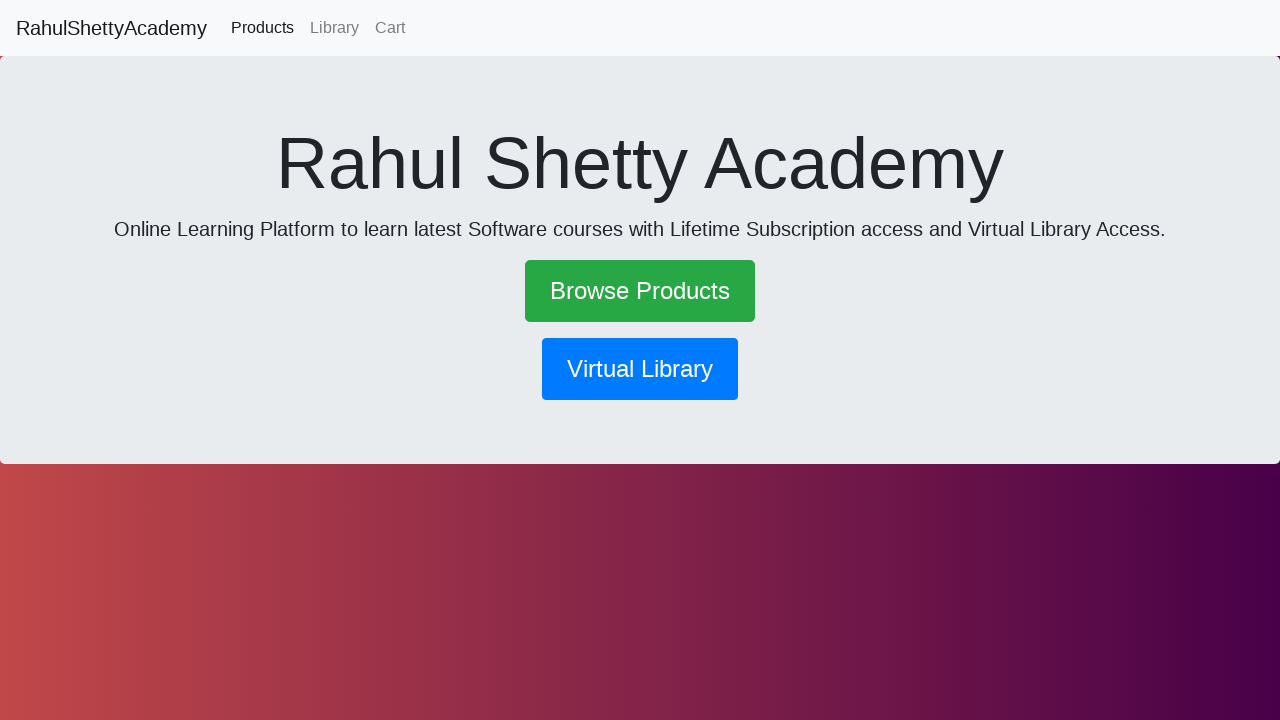

Clicked 'Browse Products' button at (640, 291) on a:text('Browse Products')
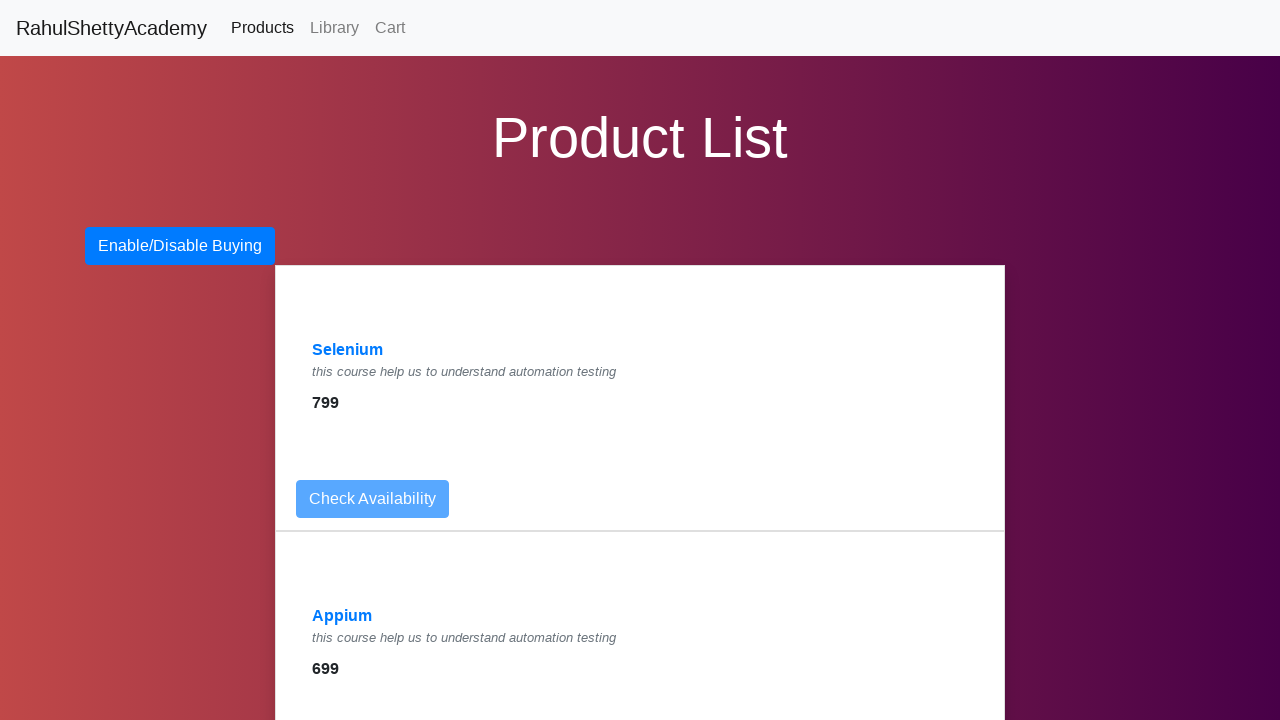

Clicked 'Selenium' product link at (348, 350) on a:text('Selenium')
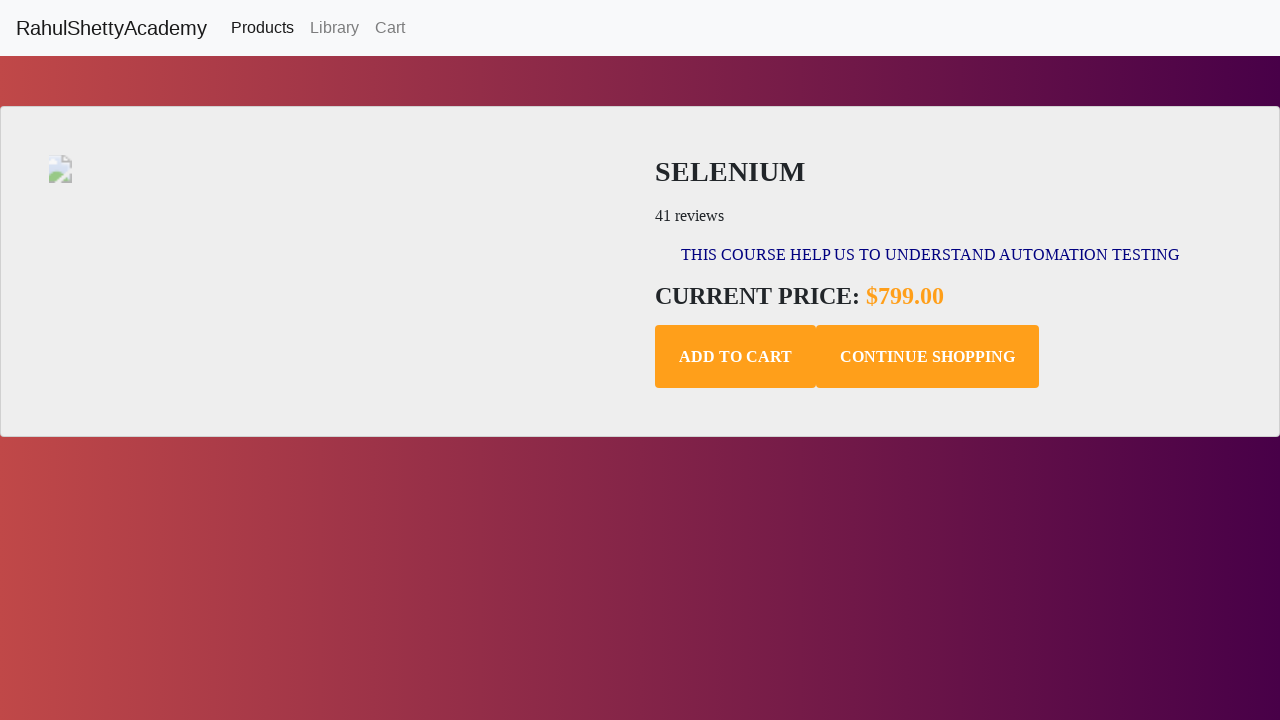

Clicked 'Add to Cart' button at (736, 357) on .add-to-cart
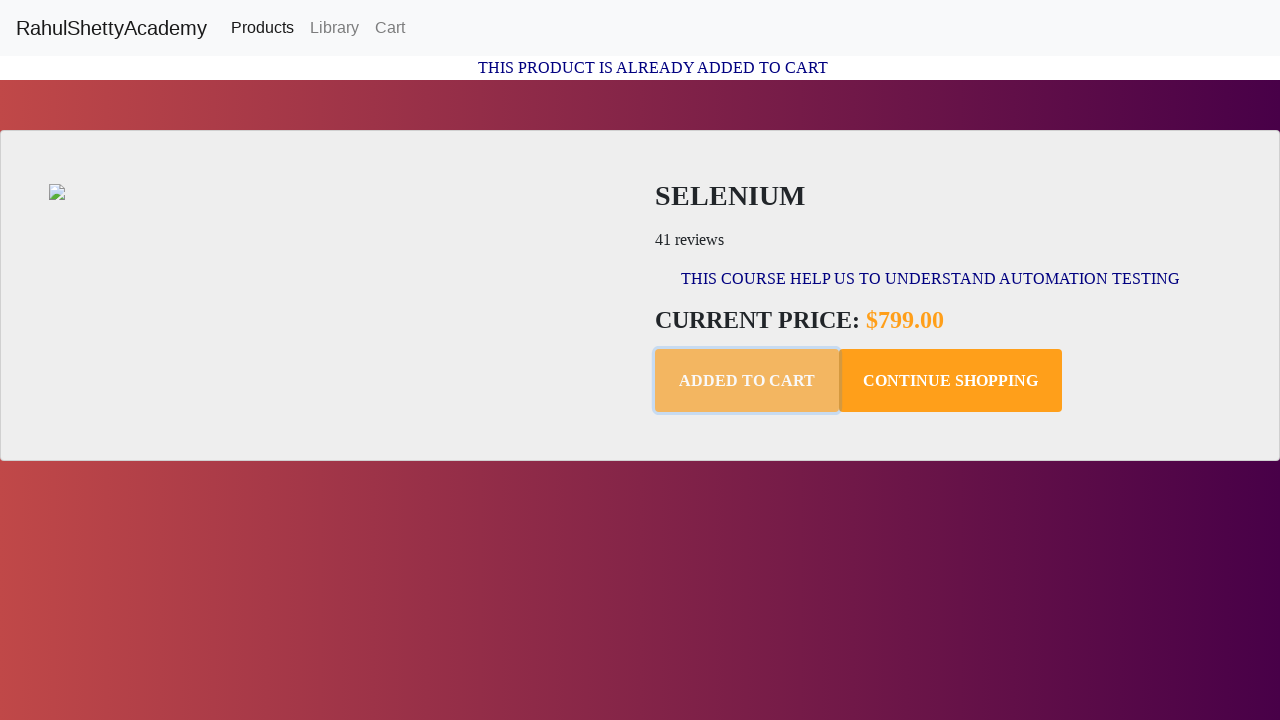

Verified paragraph text is present on page
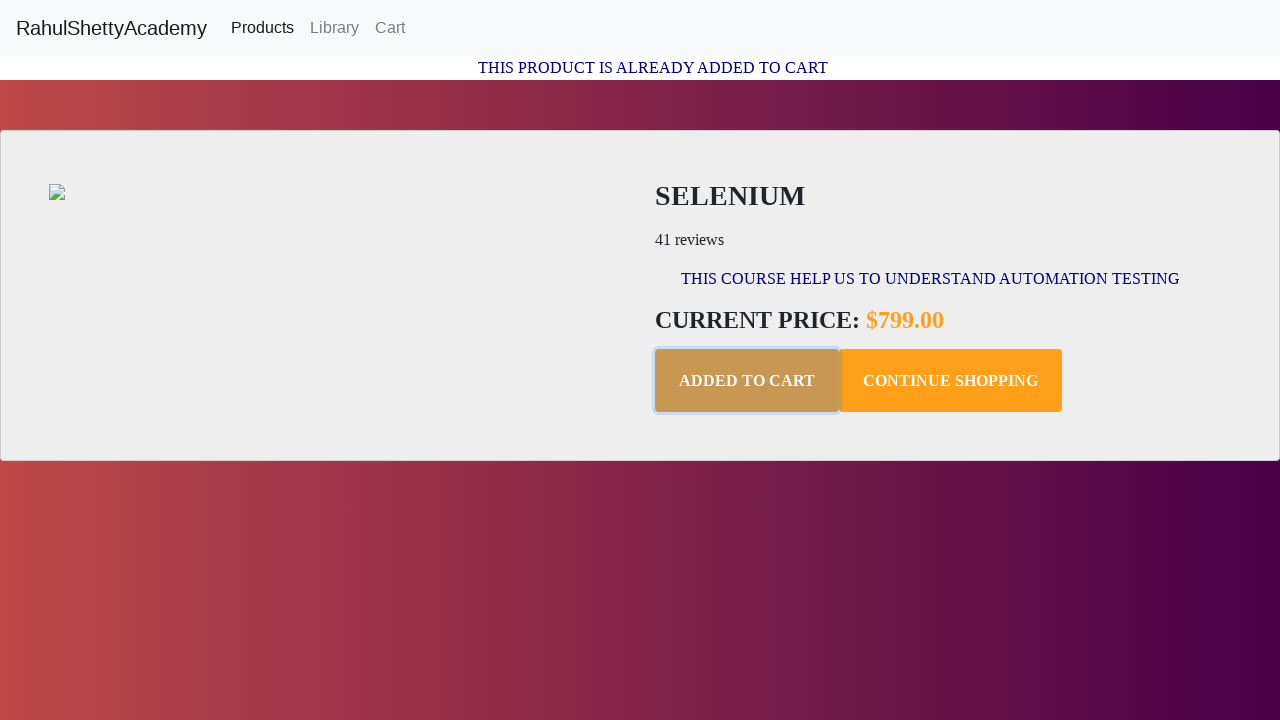

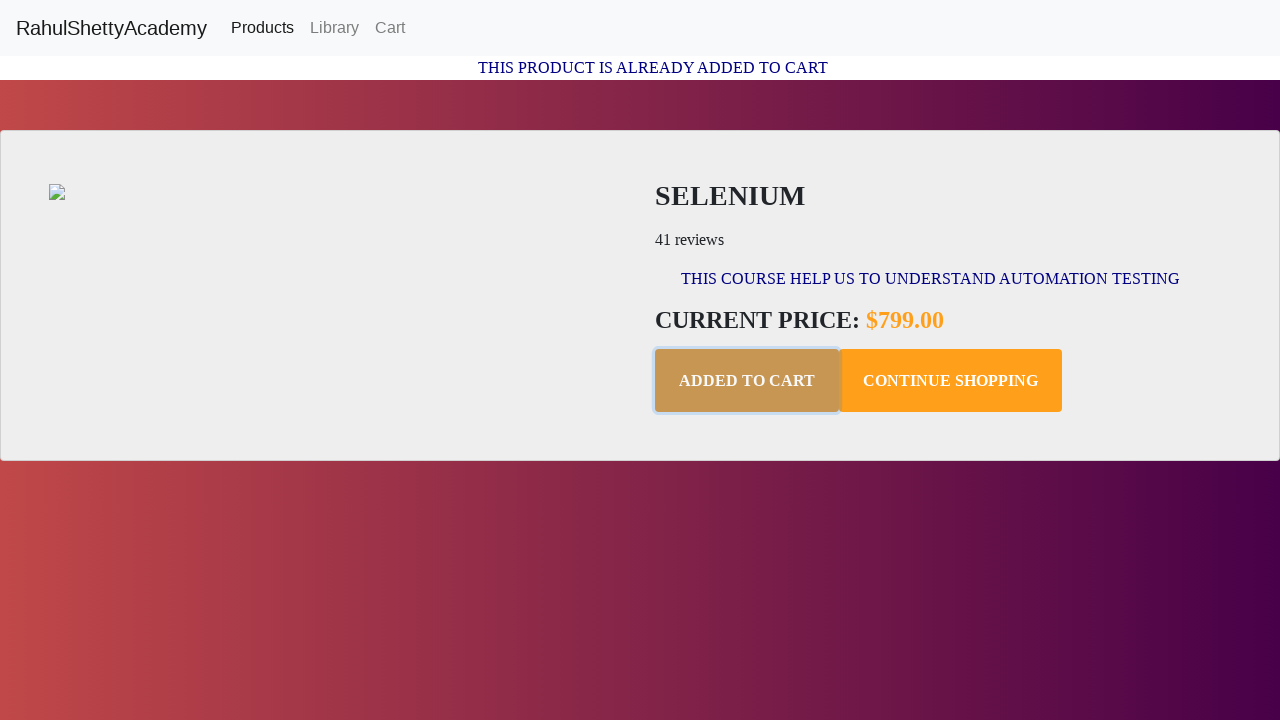